Tests hover functionality by moving mouse over three figure elements and verifying that user information appears for each one

Starting URL: http://the-internet.herokuapp.com/hovers

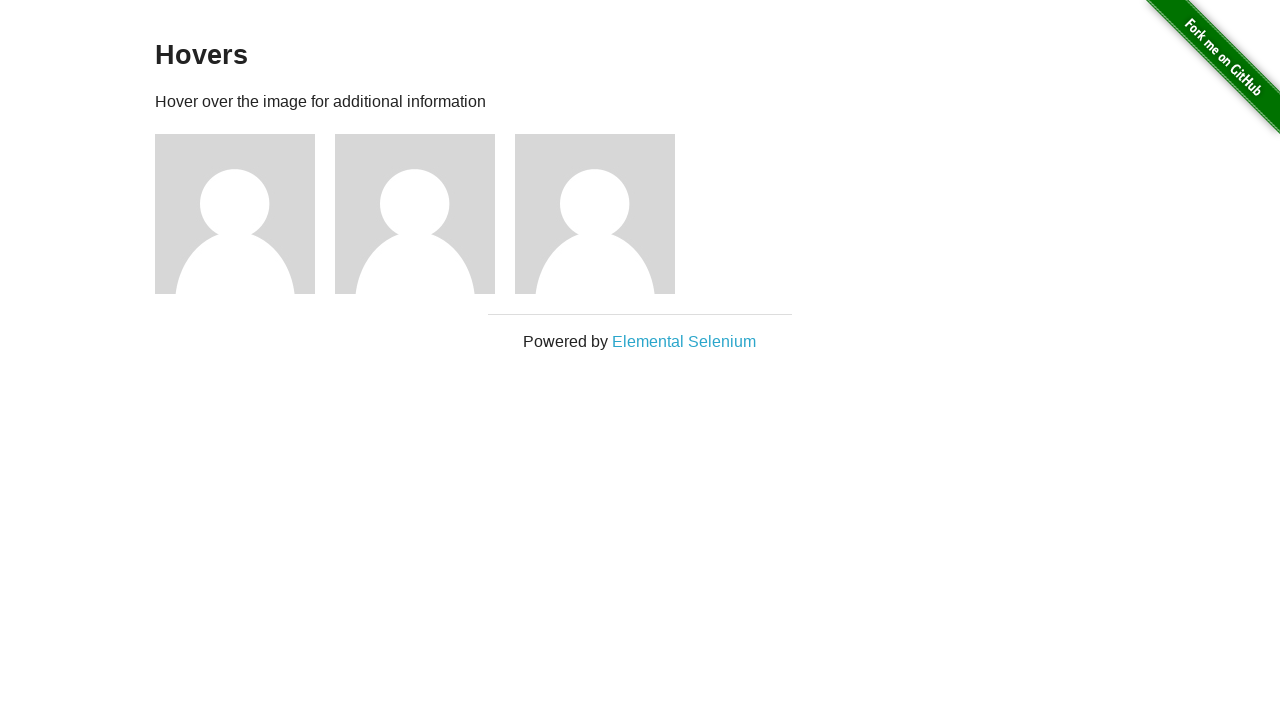

Navigated to hovers test page
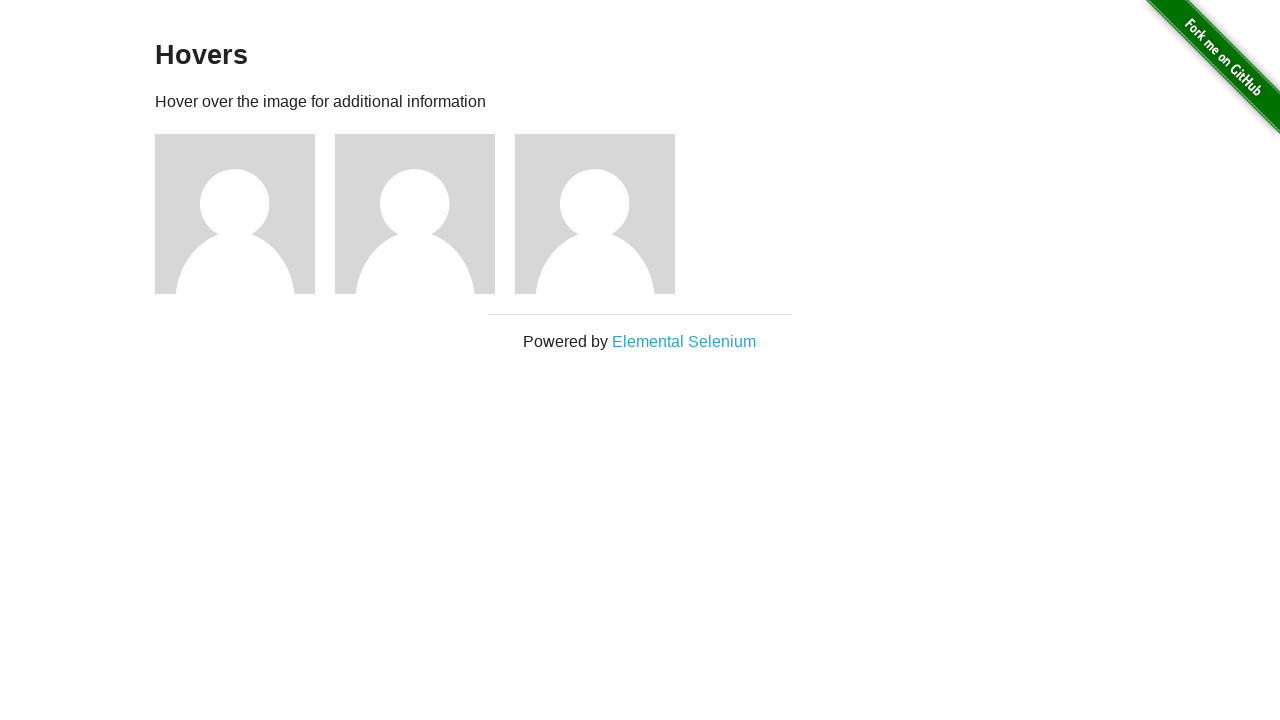

Located all three figure elements
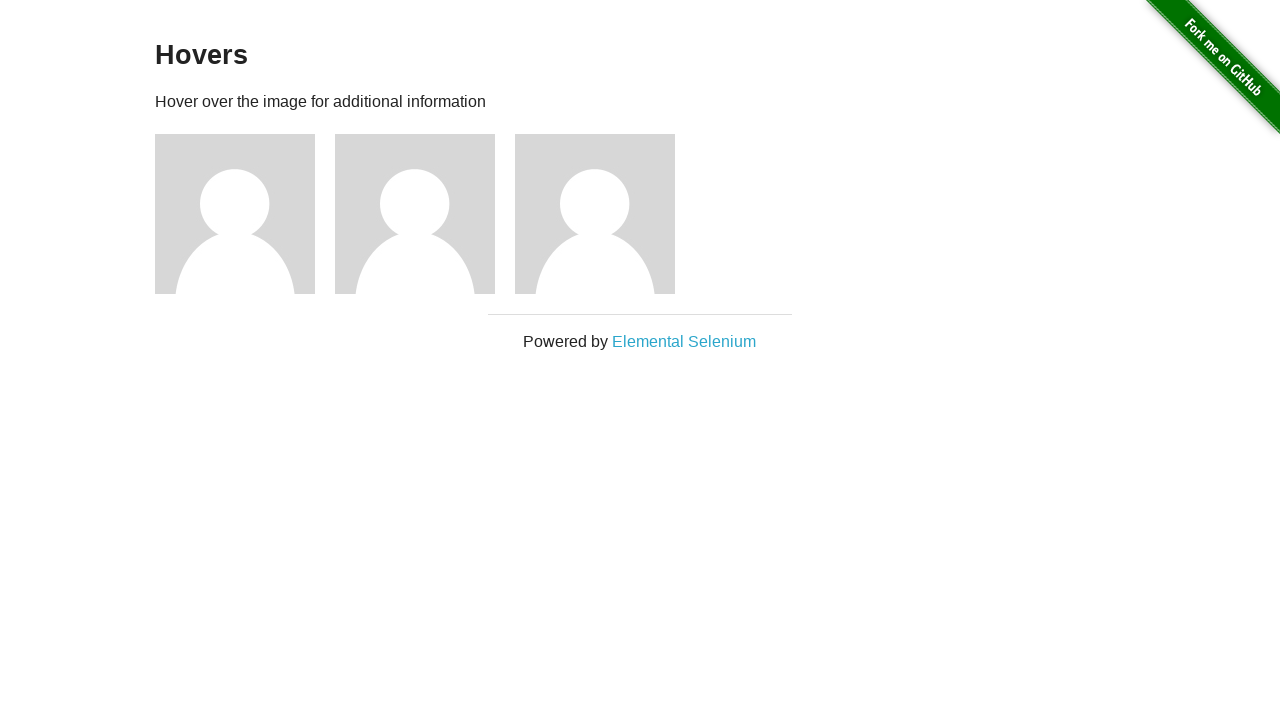

Hovered over first figure element at (245, 214) on .figure >> nth=0
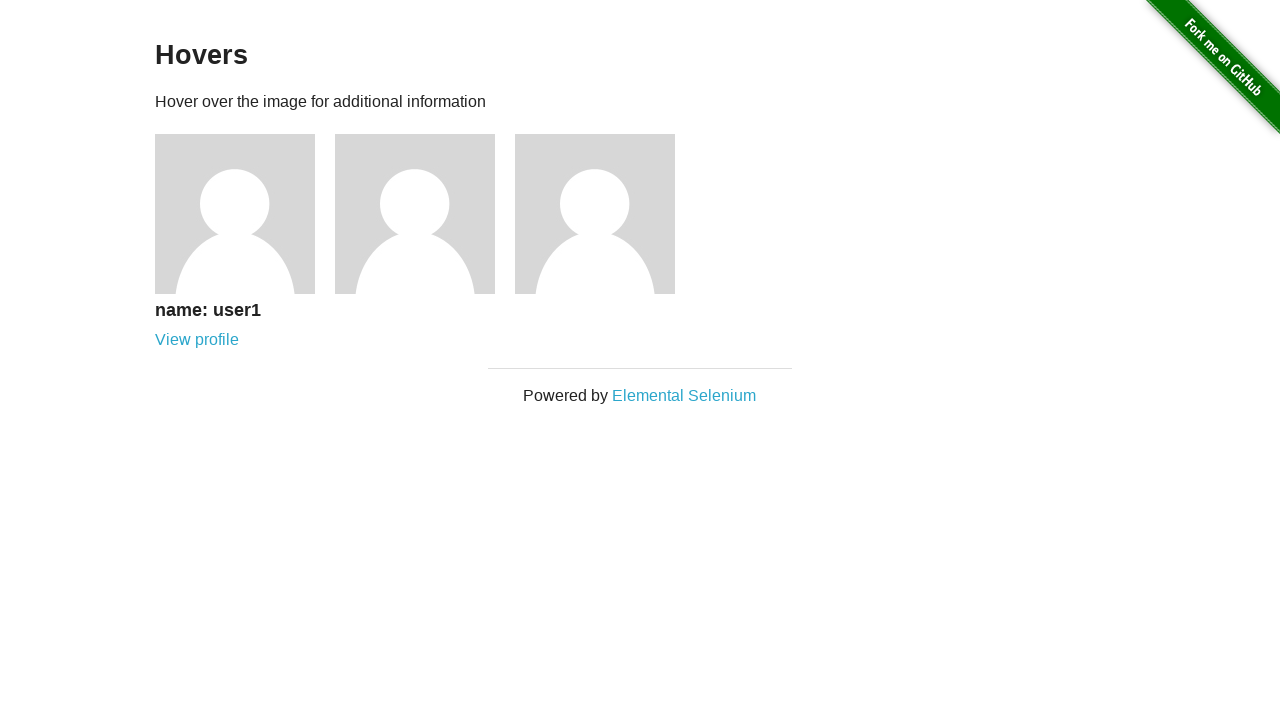

Verified user1 information appeared
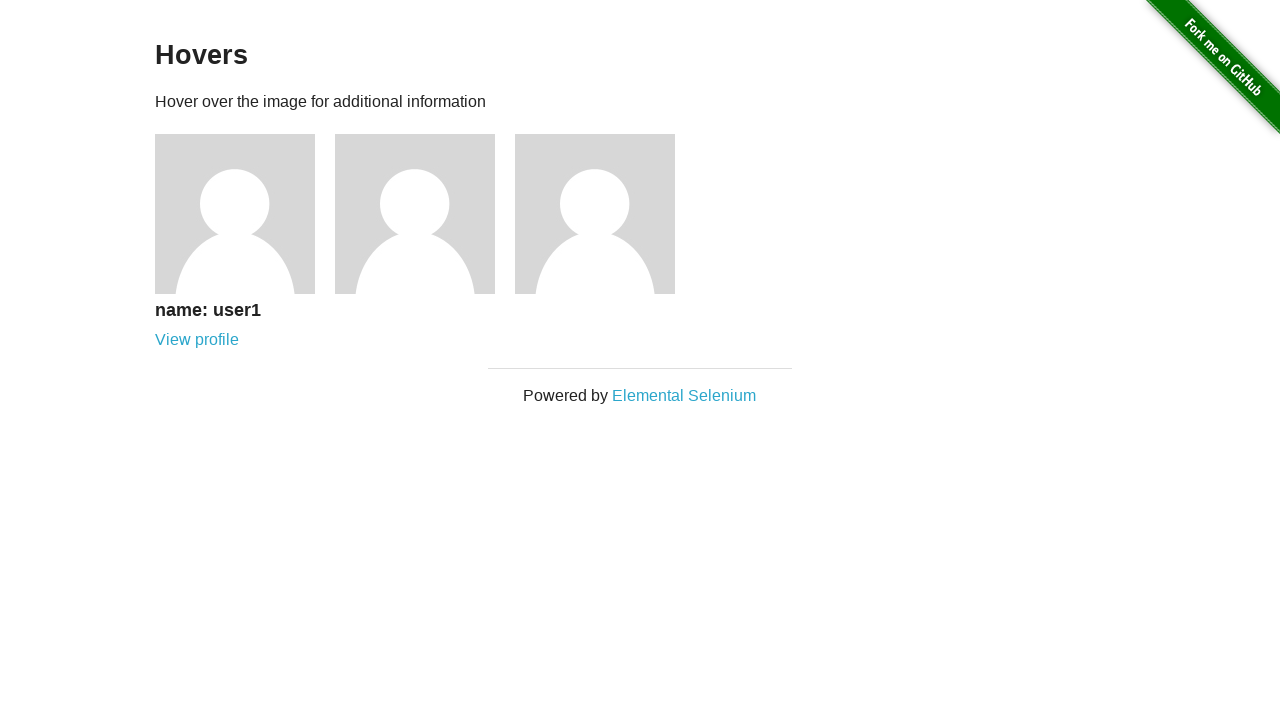

Hovered over second figure element at (425, 214) on .figure >> nth=1
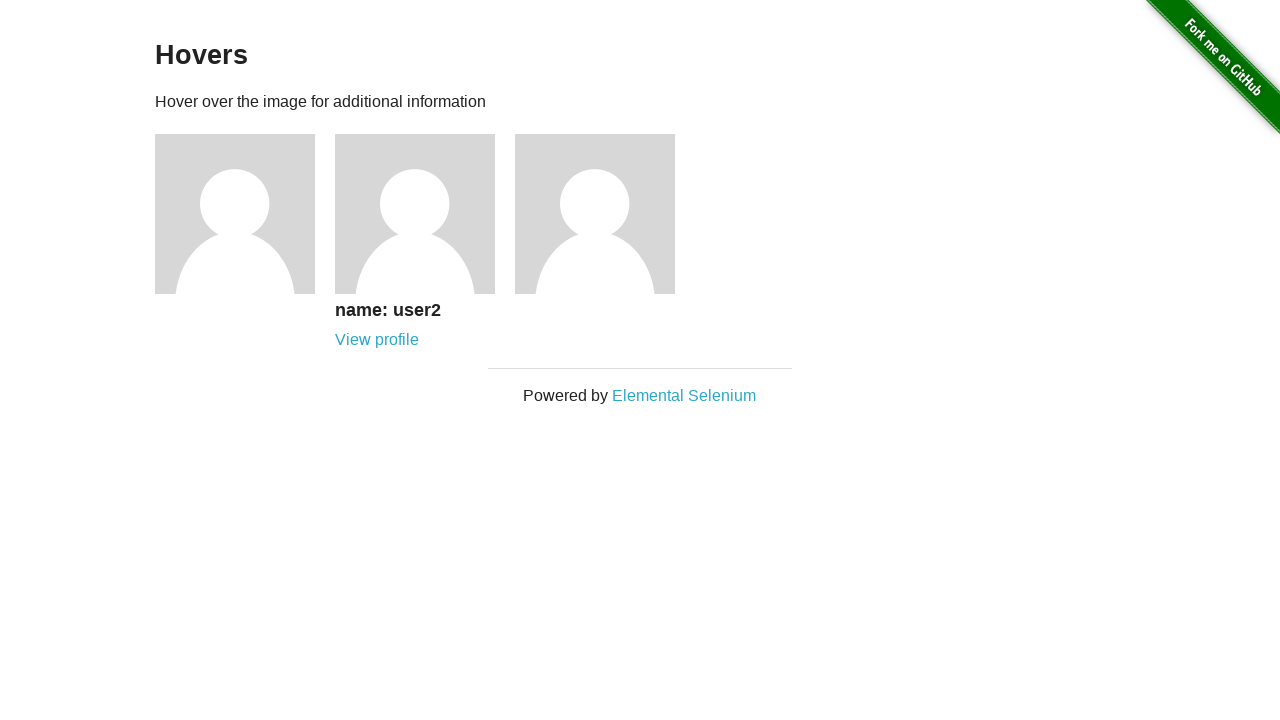

Verified user2 information appeared
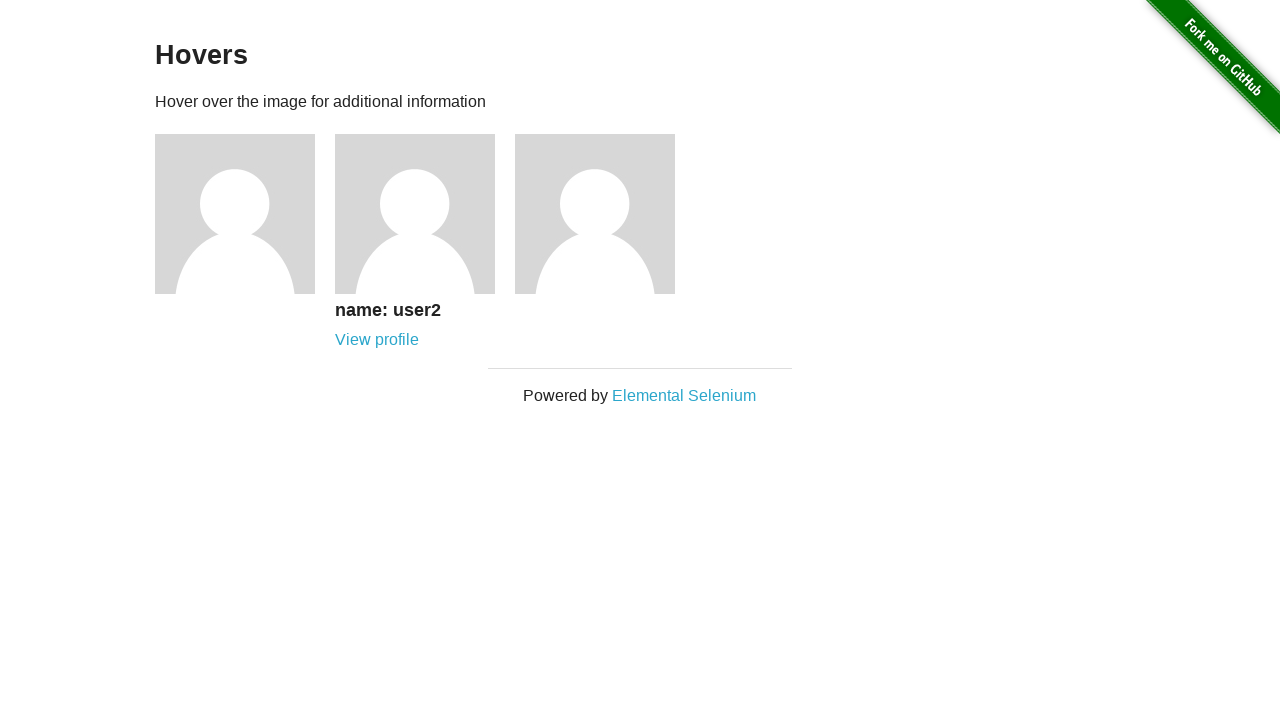

Hovered over third figure element at (605, 214) on .figure >> nth=2
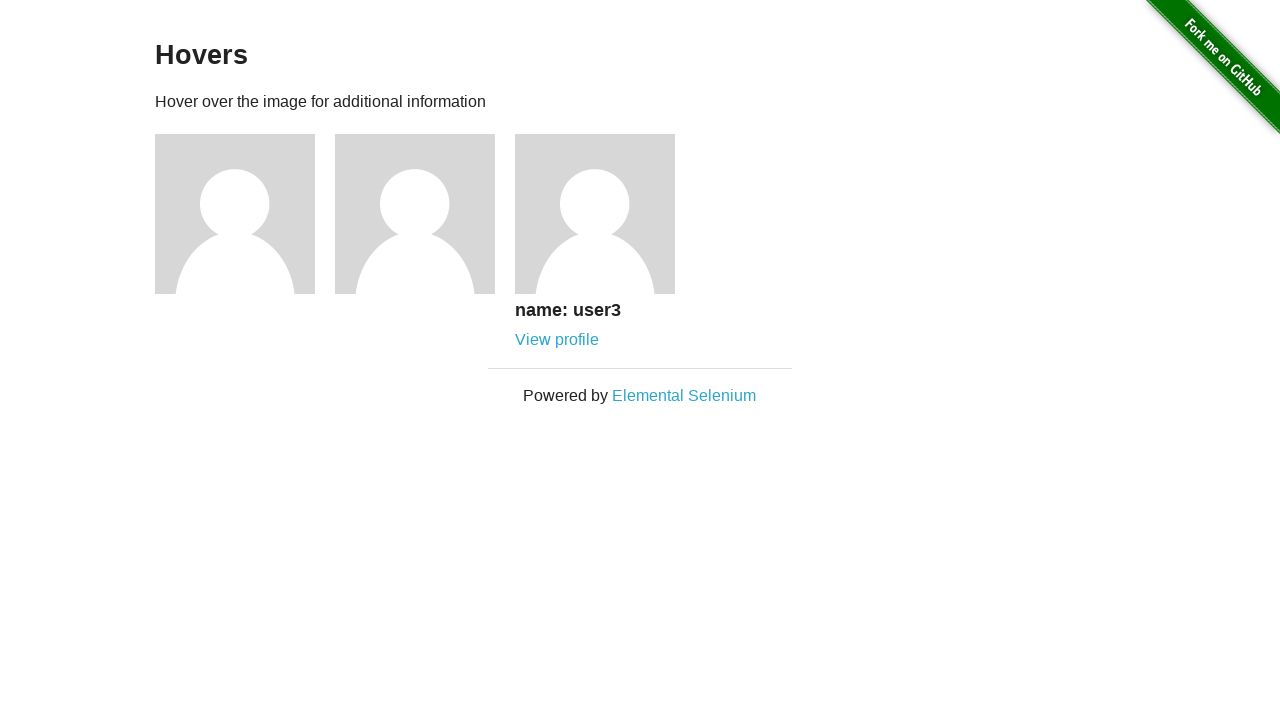

Verified user3 information appeared
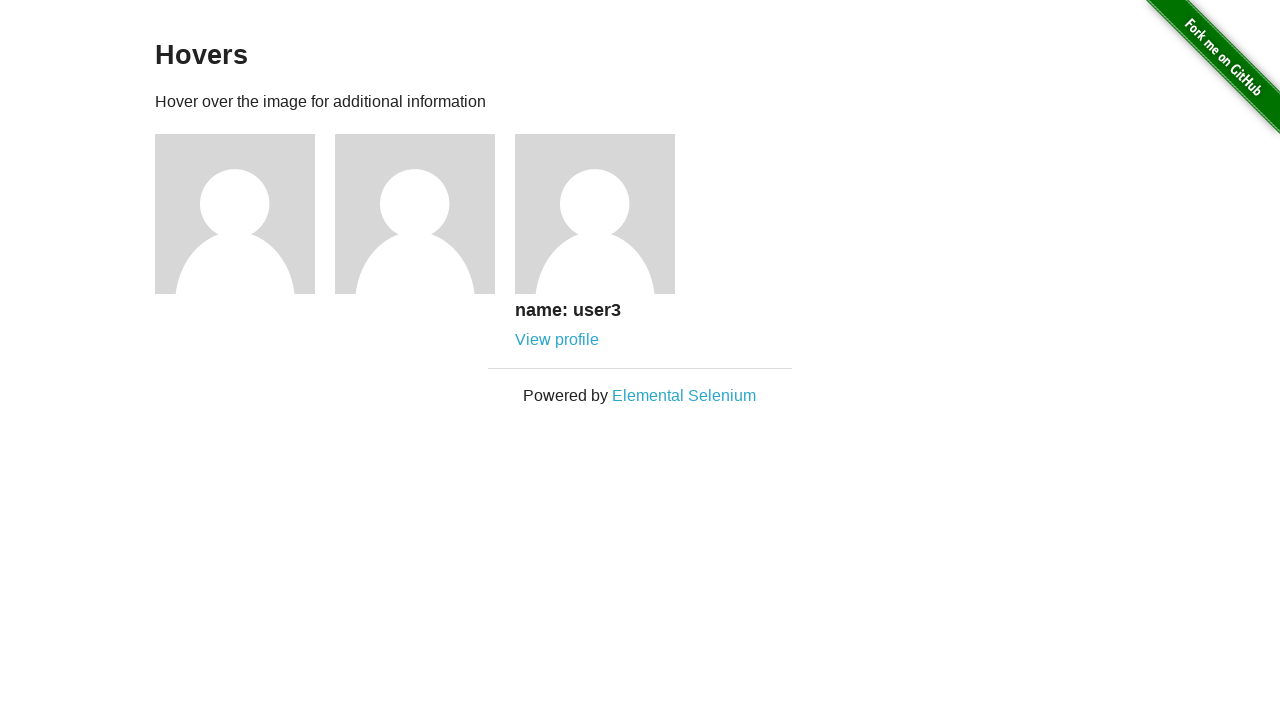

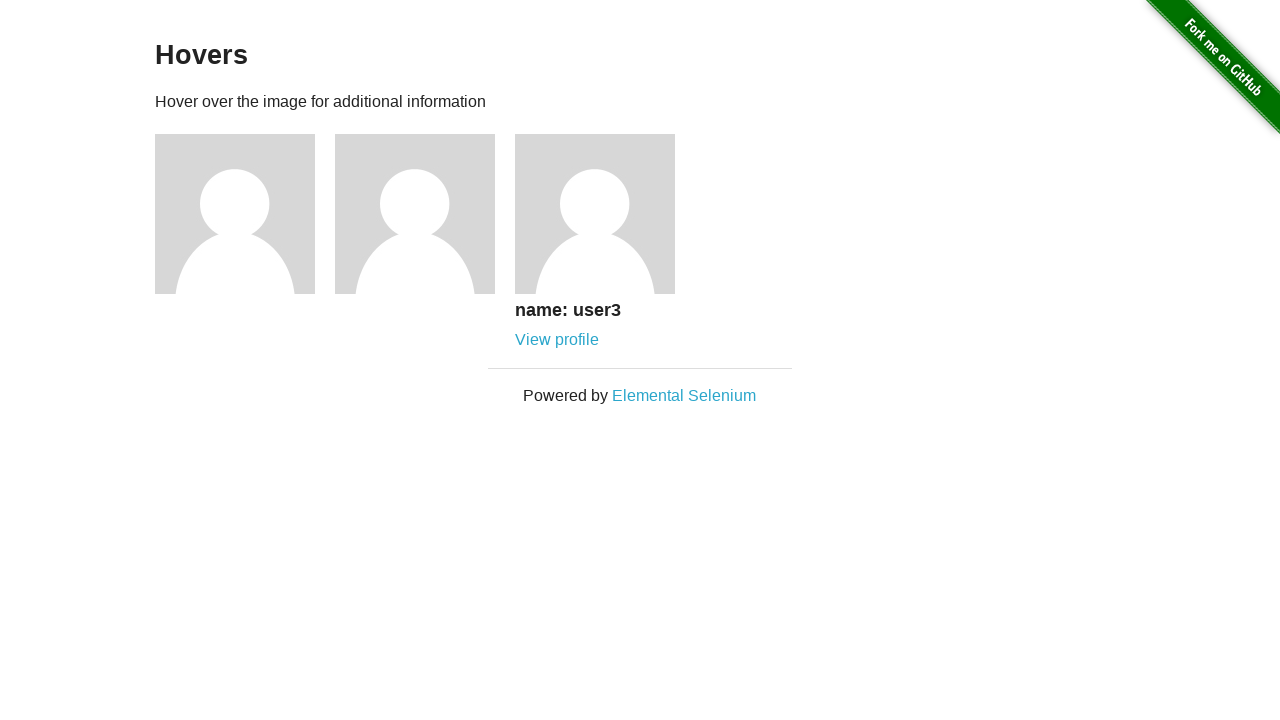